Tests a math problem form by reading two numbers, calculating their sum, selecting the answer from a dropdown, and submitting the form

Starting URL: http://suninjuly.github.io/selects1.html

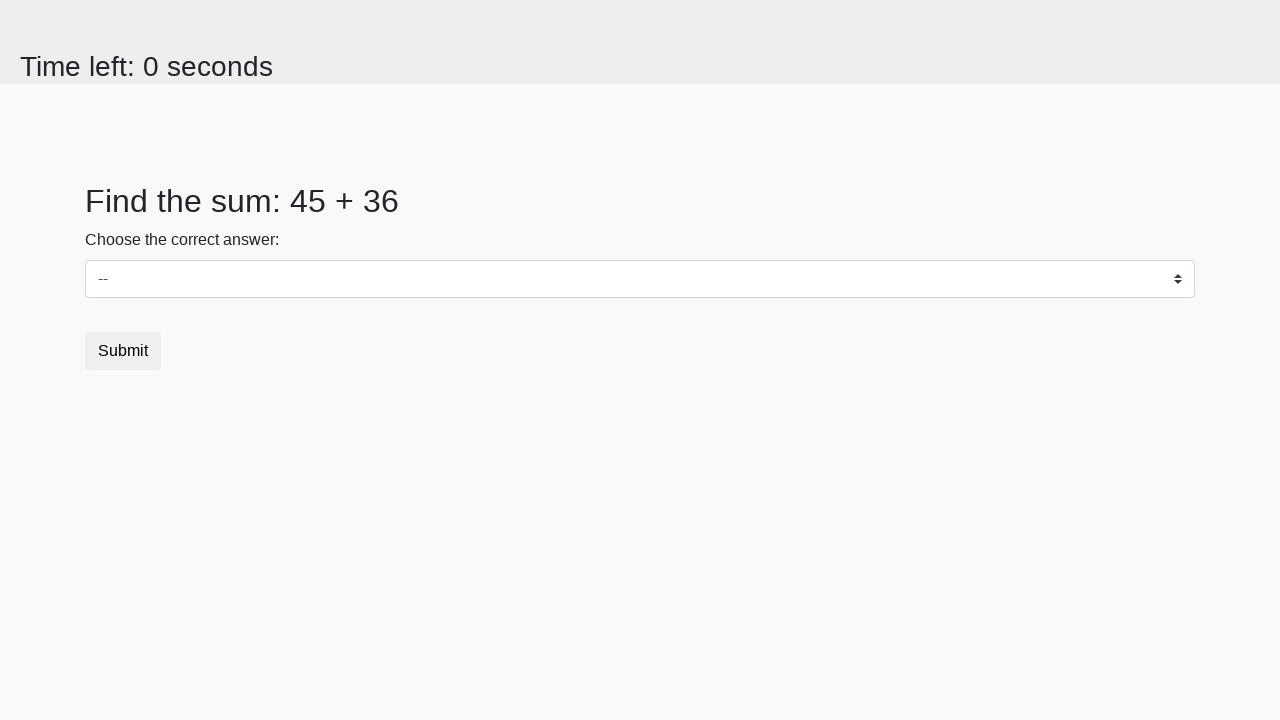

Retrieved first number from the page
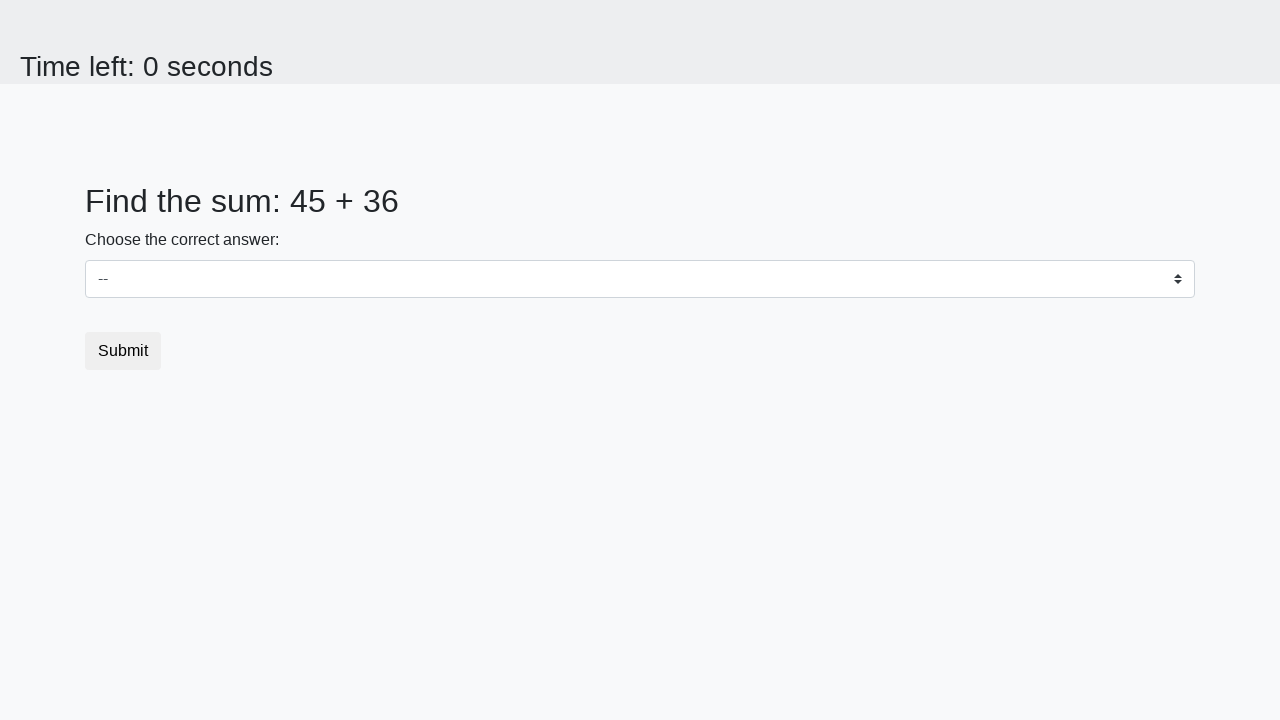

Retrieved second number from the page
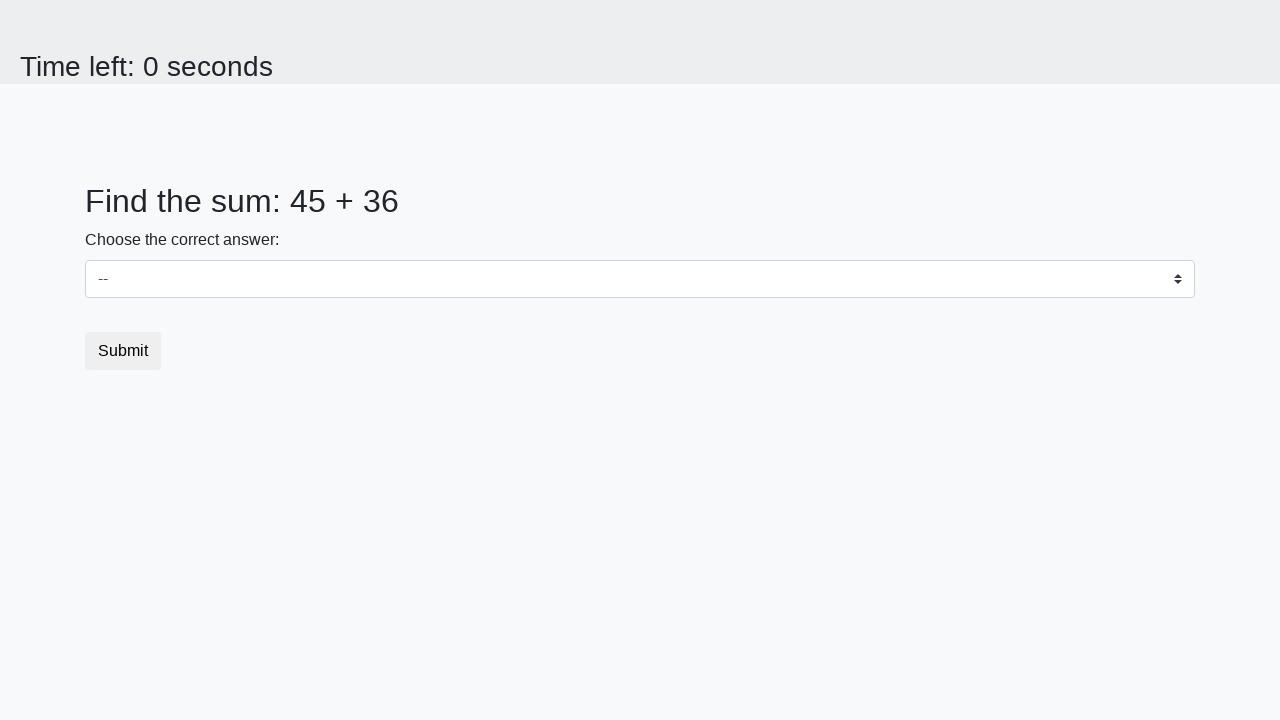

Calculated sum: 45 + 36 = 81
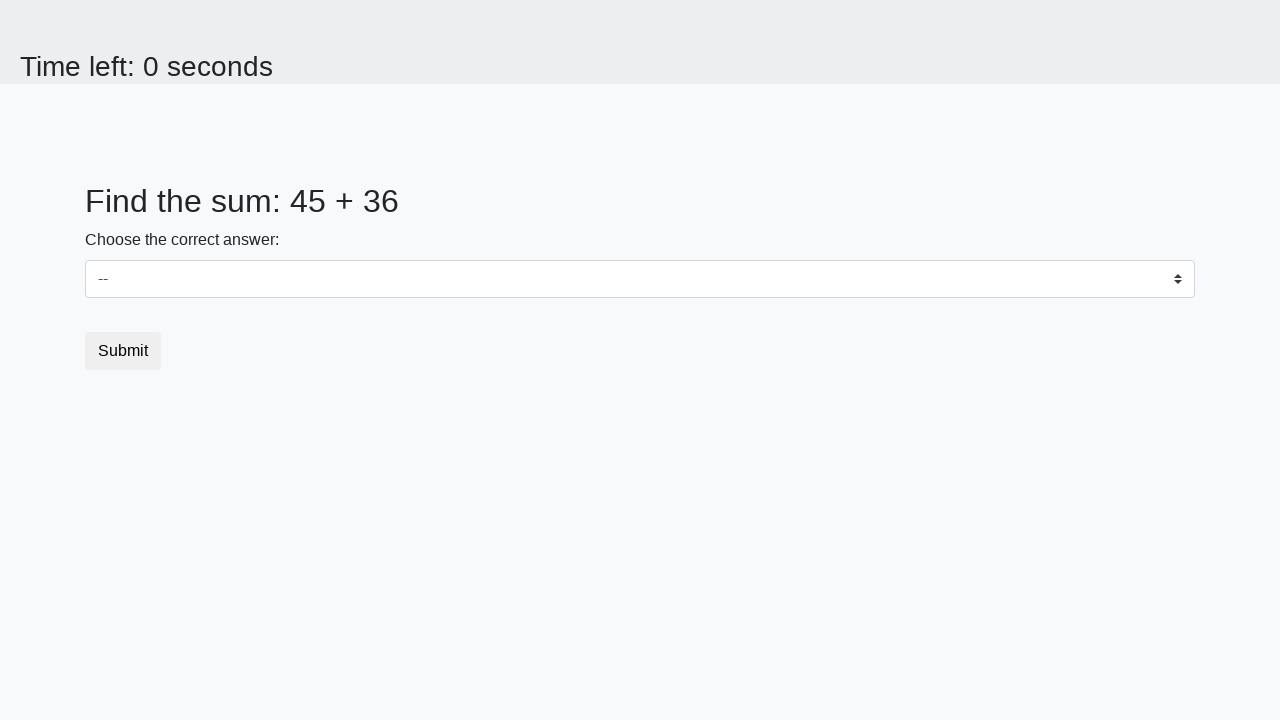

Selected answer '81' from dropdown on #dropdown
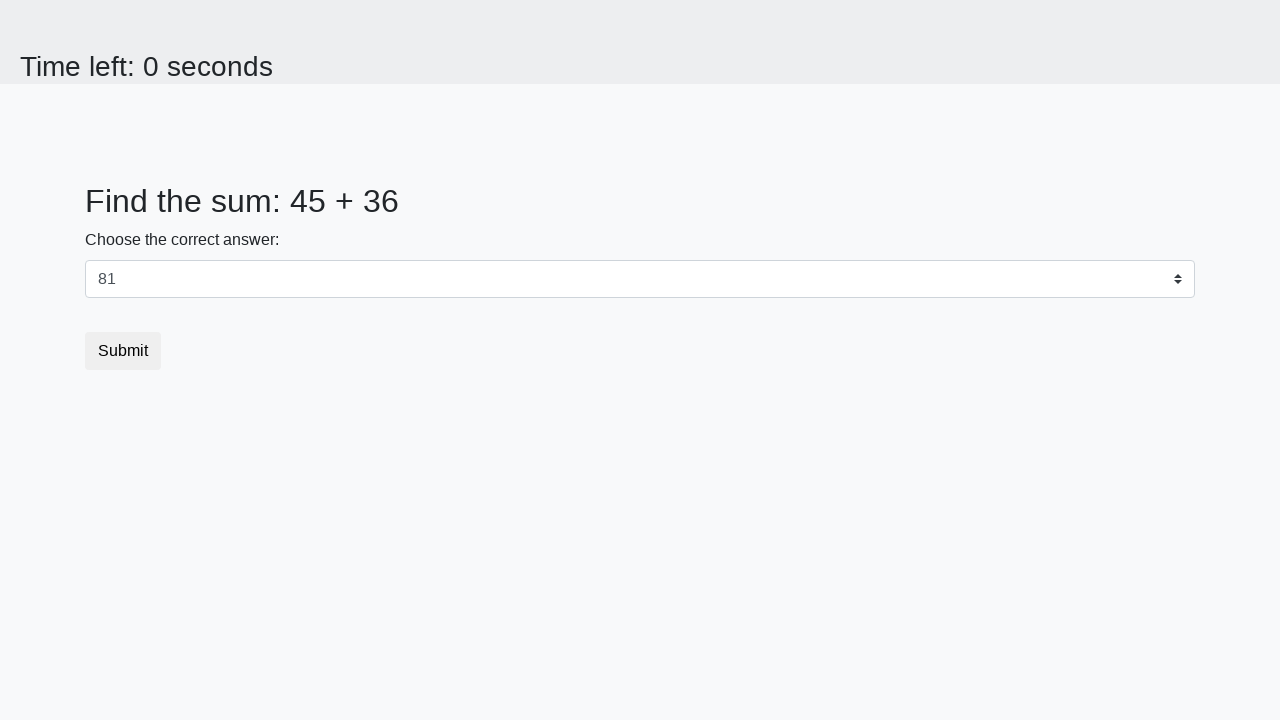

Submitted the form at (123, 351) on [type='submit']
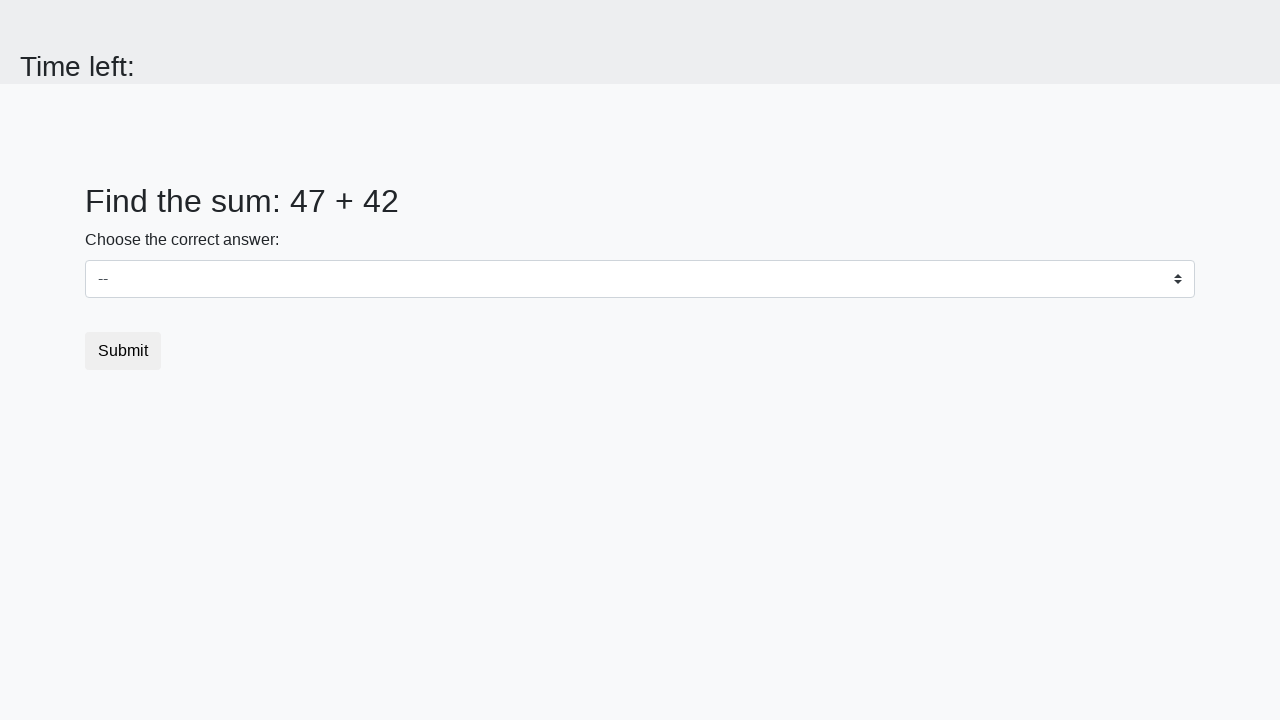

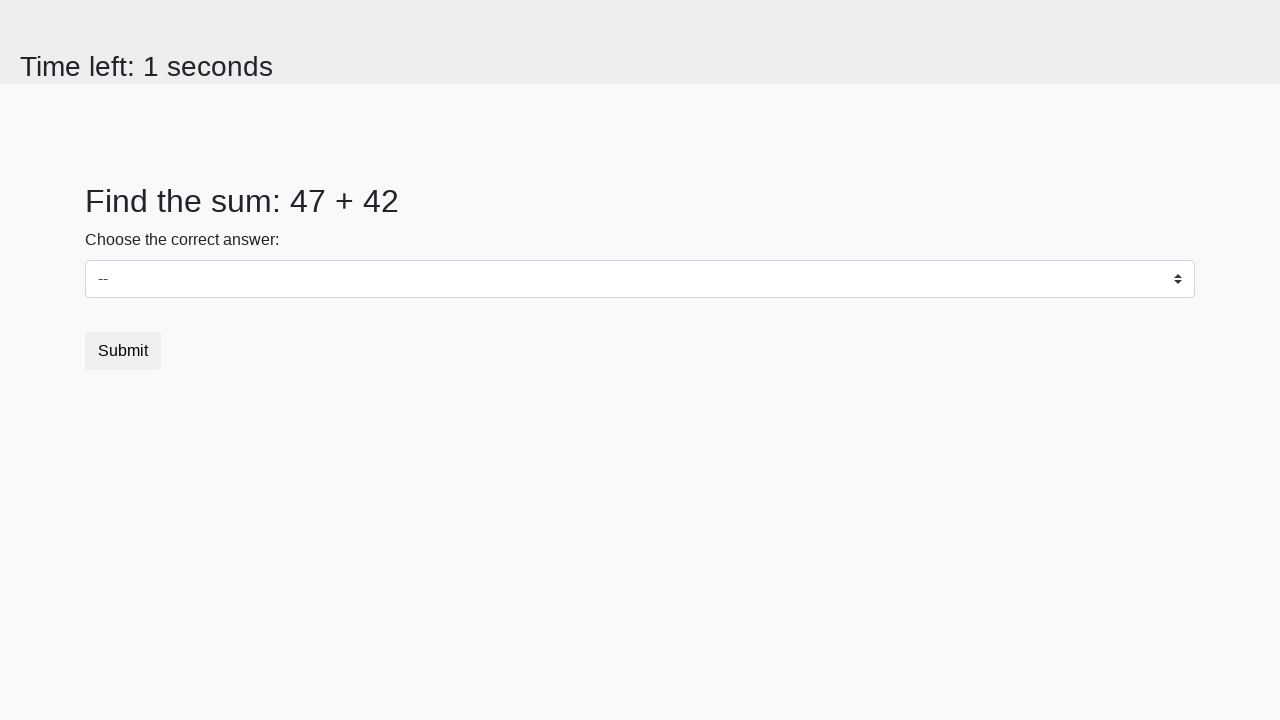